Navigates from YouTube to another website

Starting URL: https://www.youtube.com/

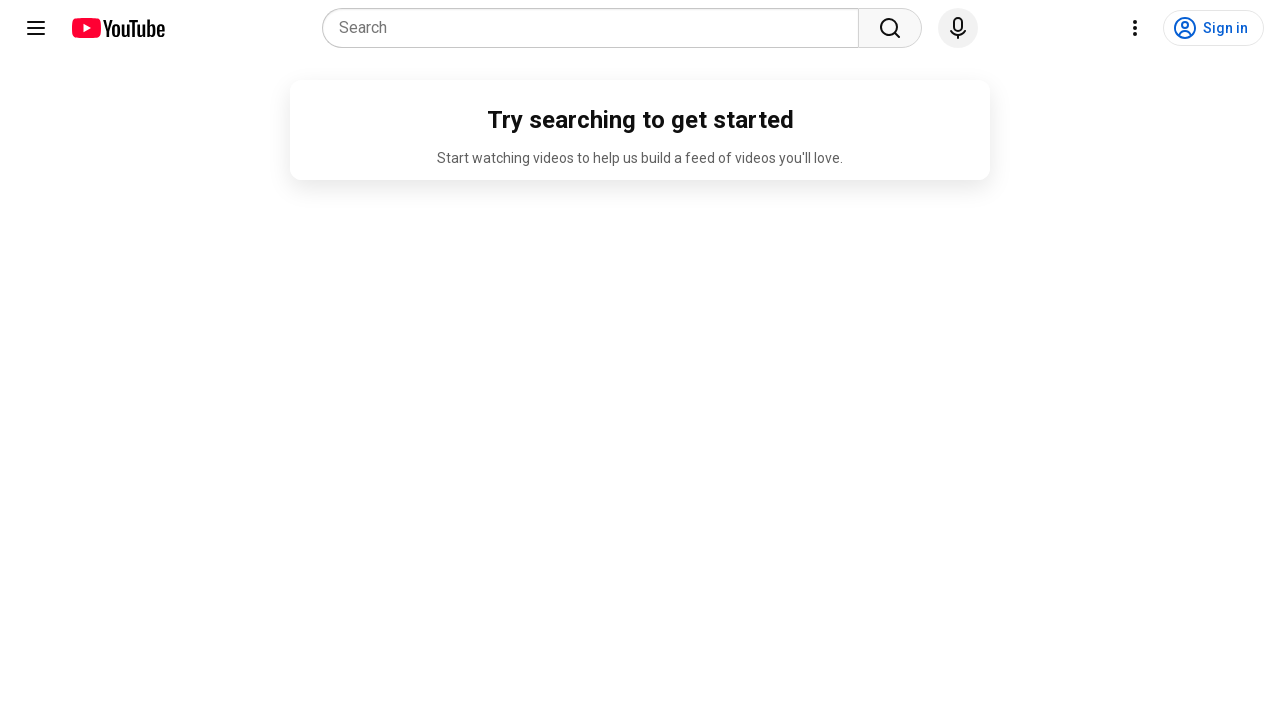

Navigated from YouTube to Selenium Tuitions website
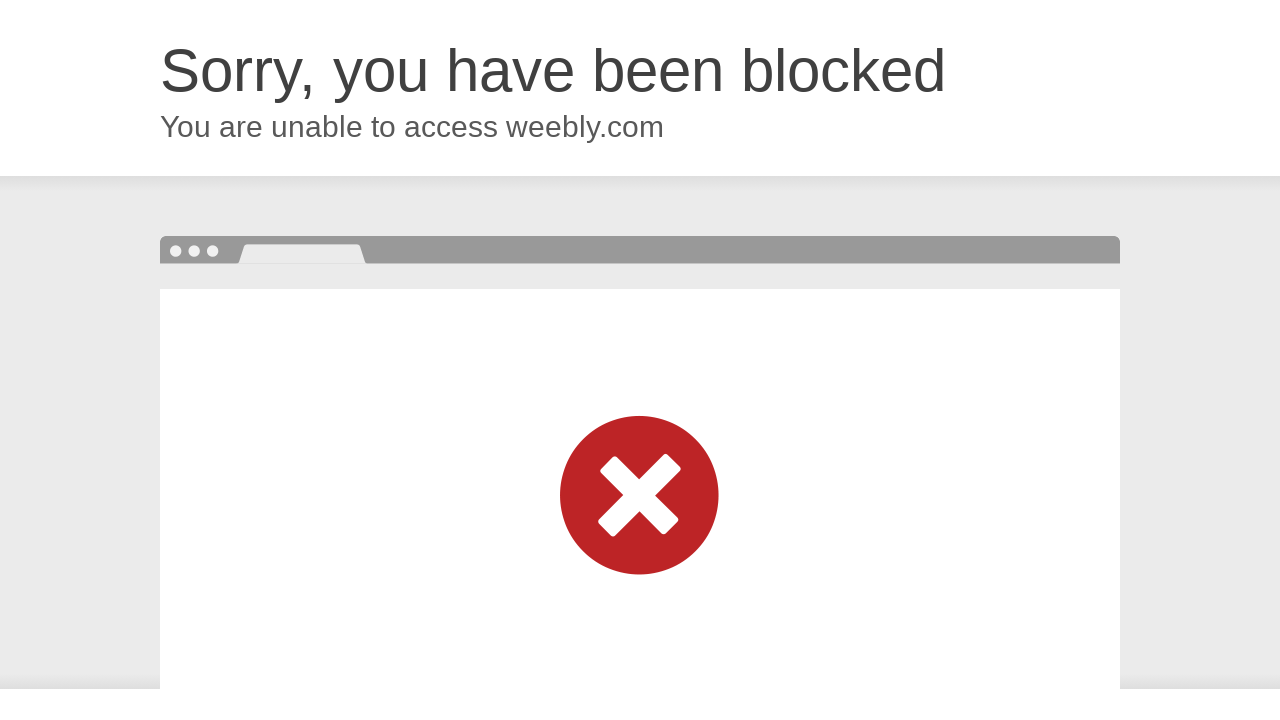

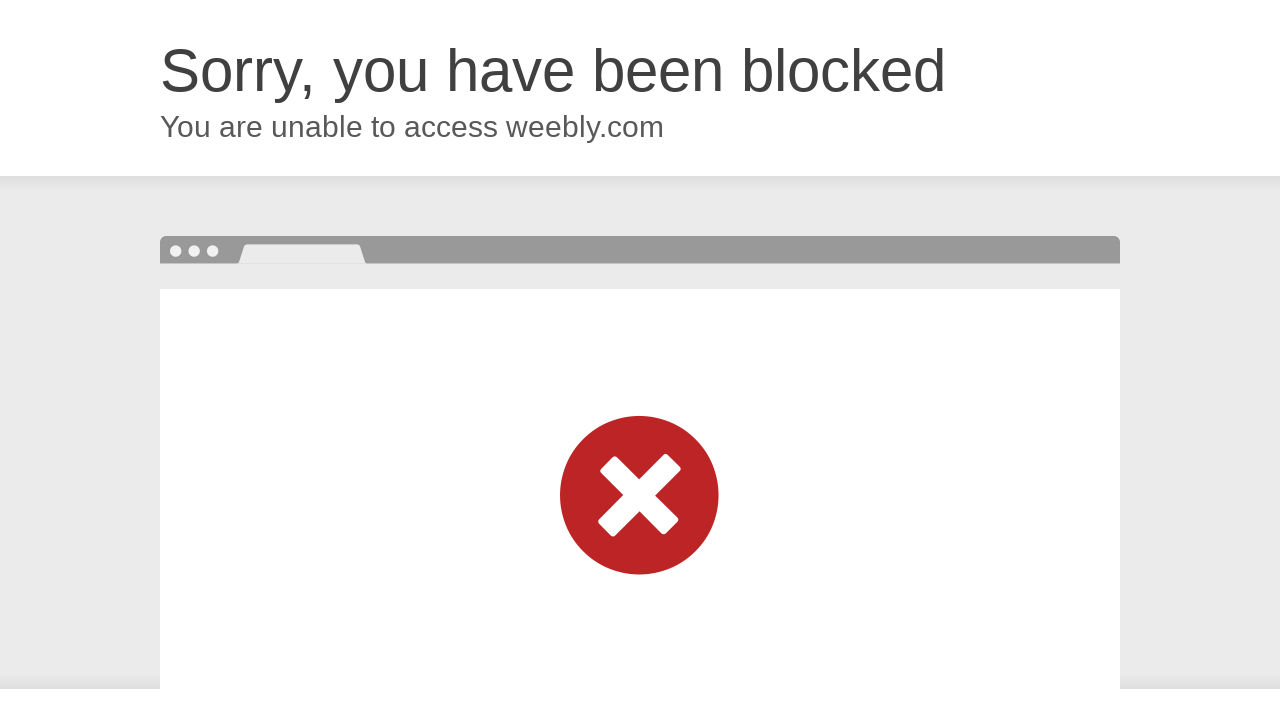